Navigates to Purplle website and verifies the page loads successfully

Starting URL: https://www.purplle.com/

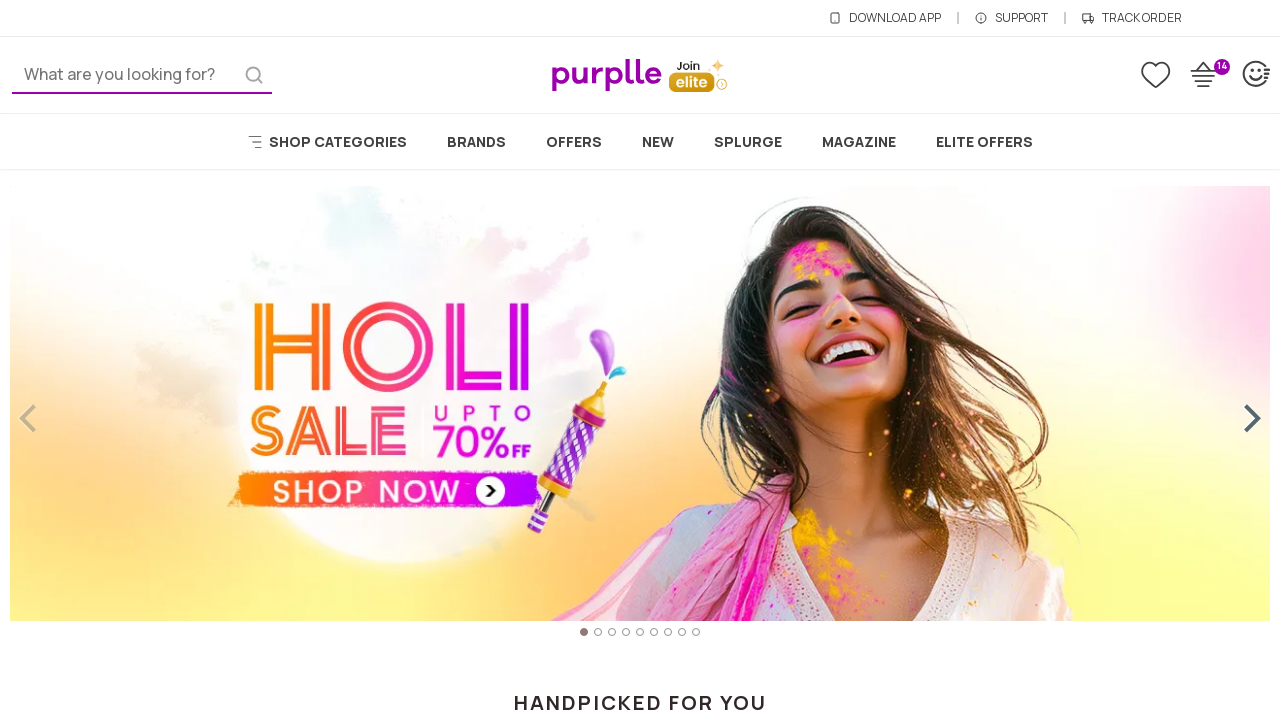

Waited for page DOM content to load
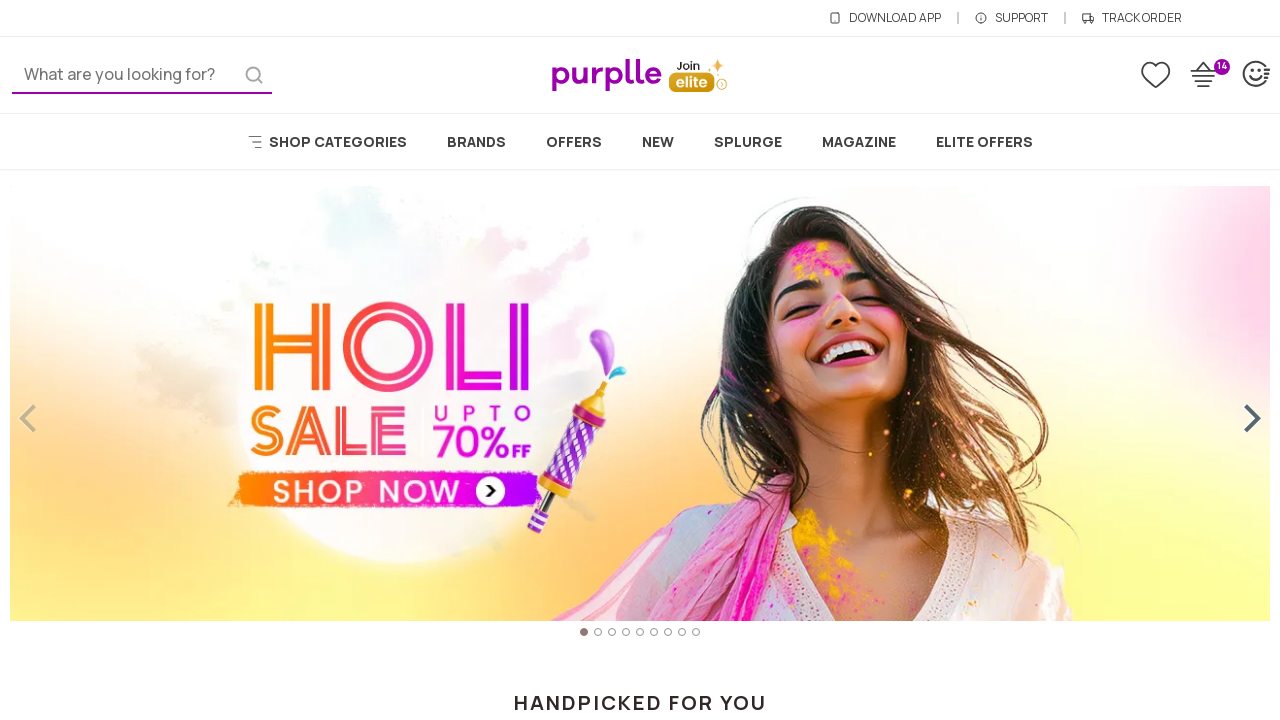

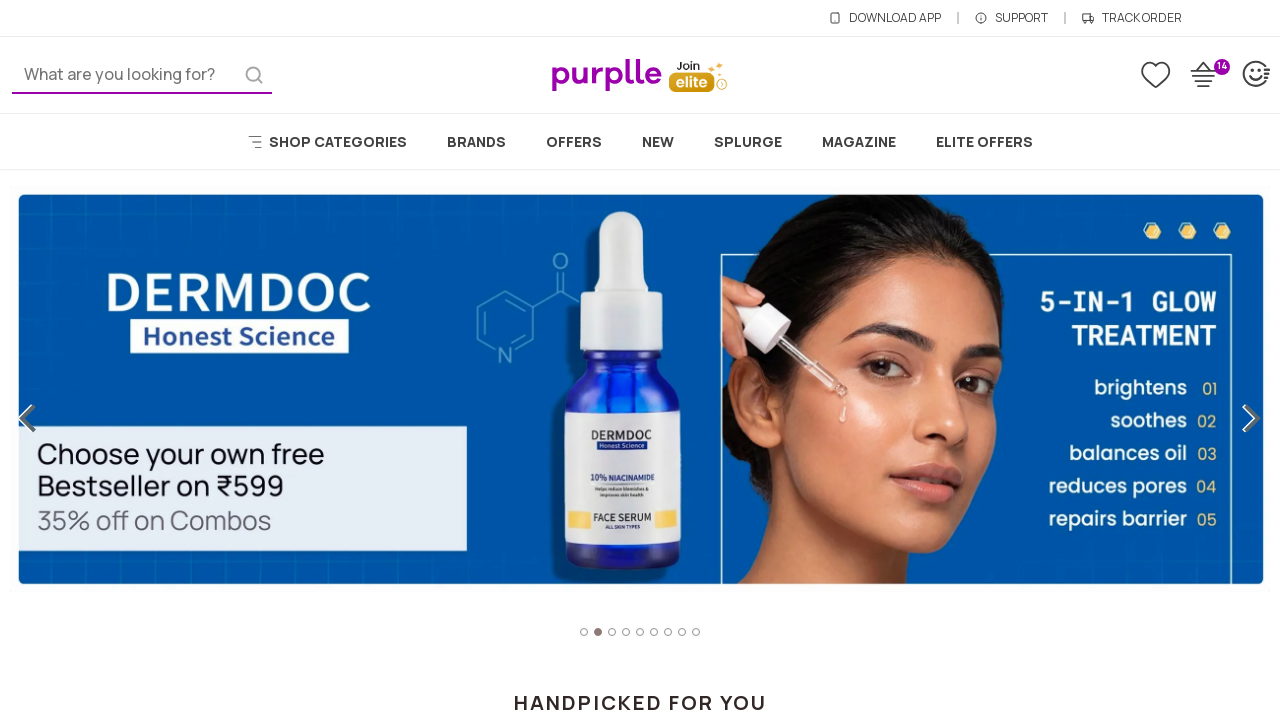